Tests browser back navigation by navigating to About page and then going back to verify the homepage reloads with updated content

Starting URL: https://www.timeanddate.com/

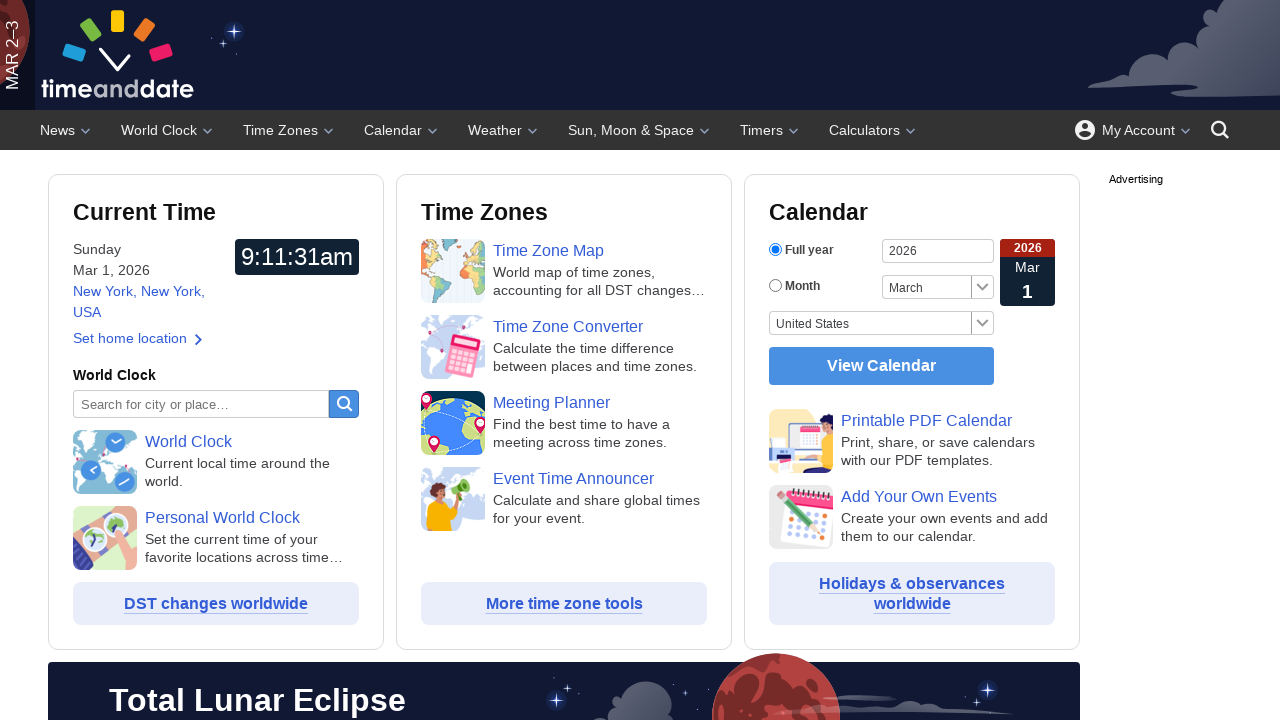

Retrieved initial seconds value from clock element
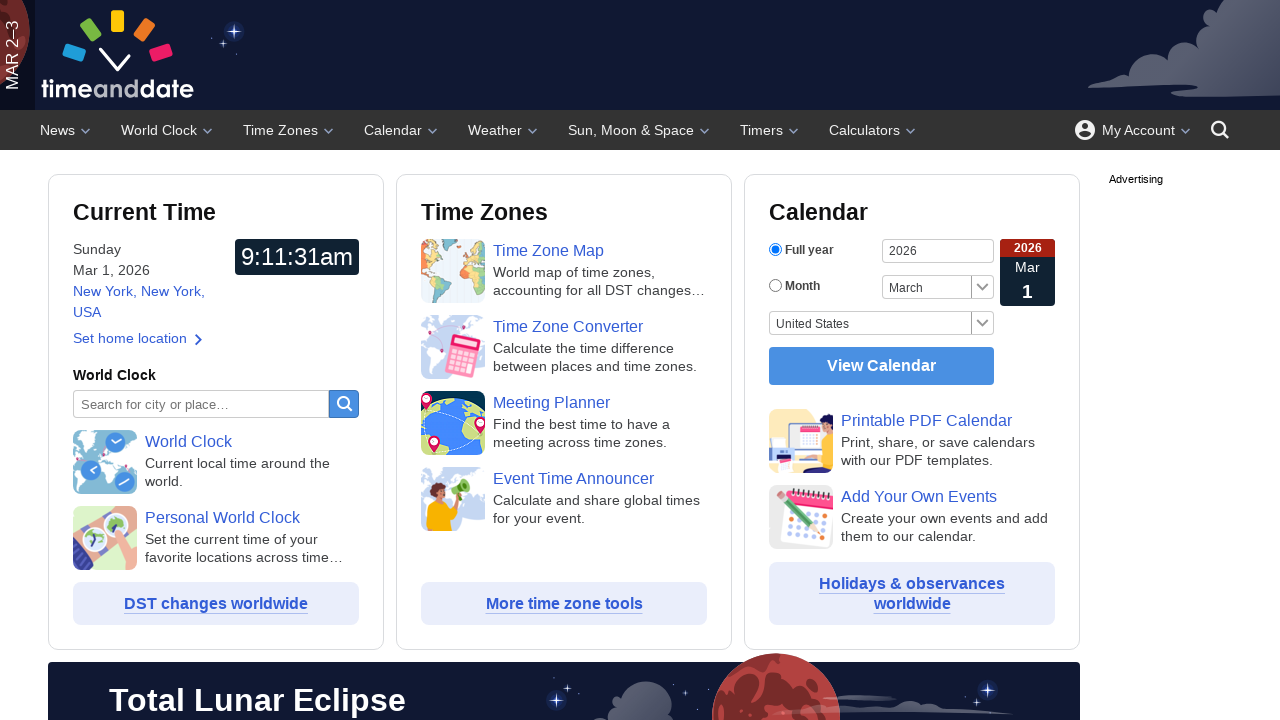

Navigated to About page at https://www.timeanddate.com/company/
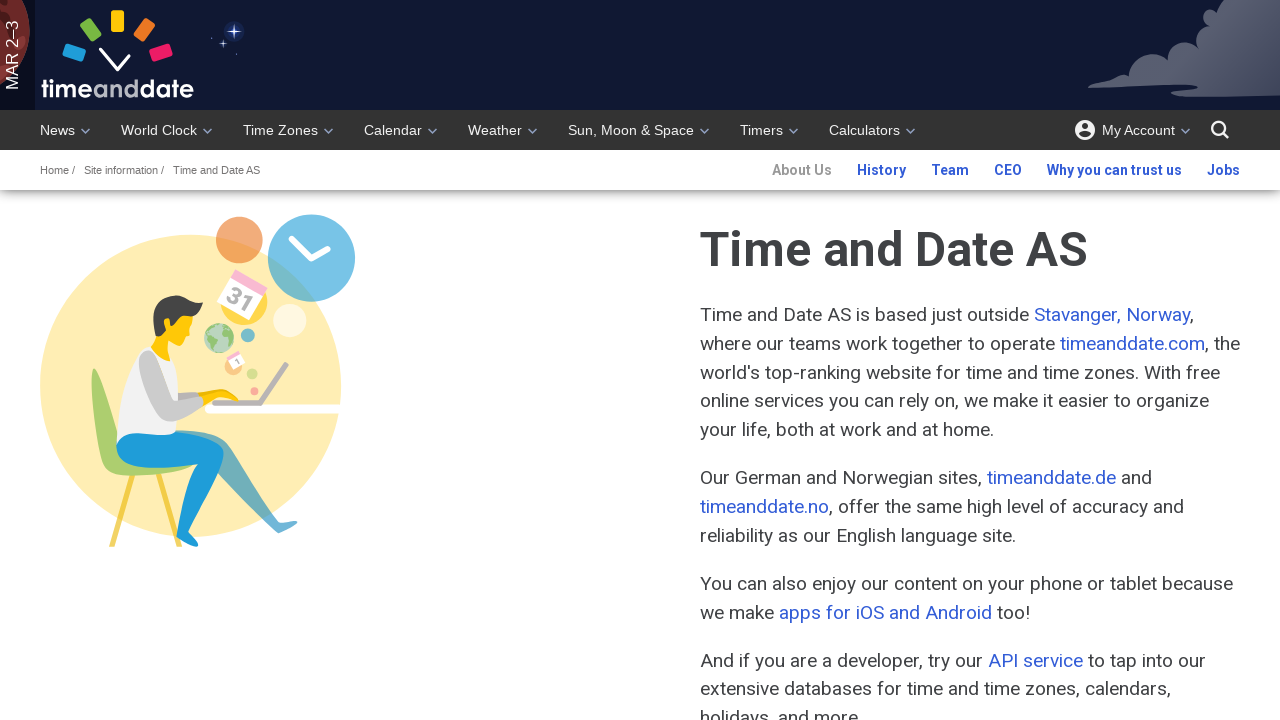

Navigated back to homepage using browser back button
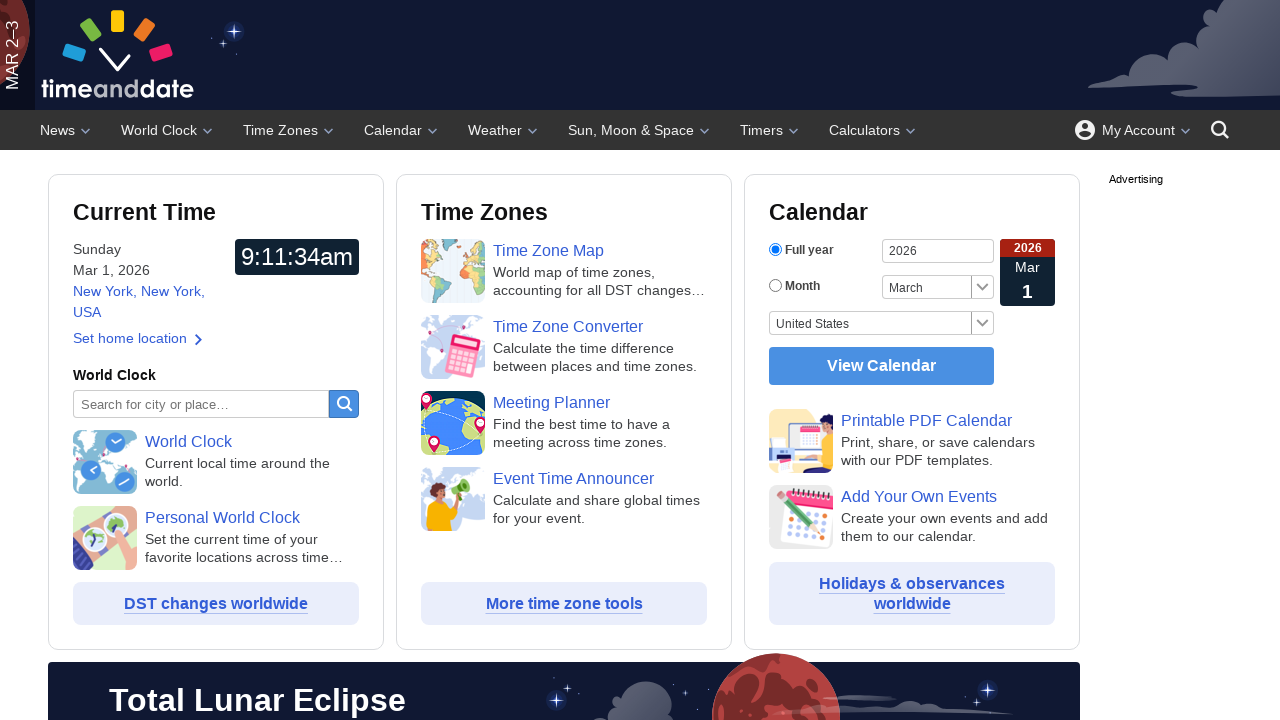

Verified page title is 'timeanddate.com'
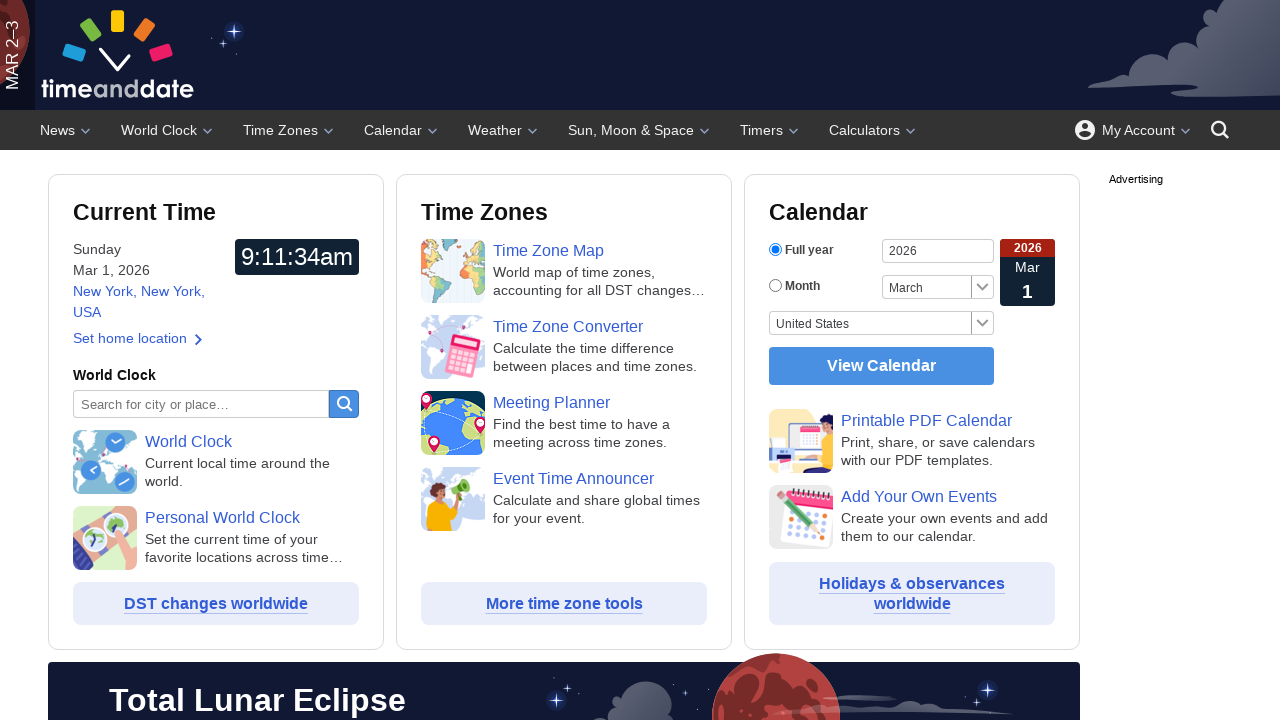

Verified current URL is https://www.timeanddate.com/
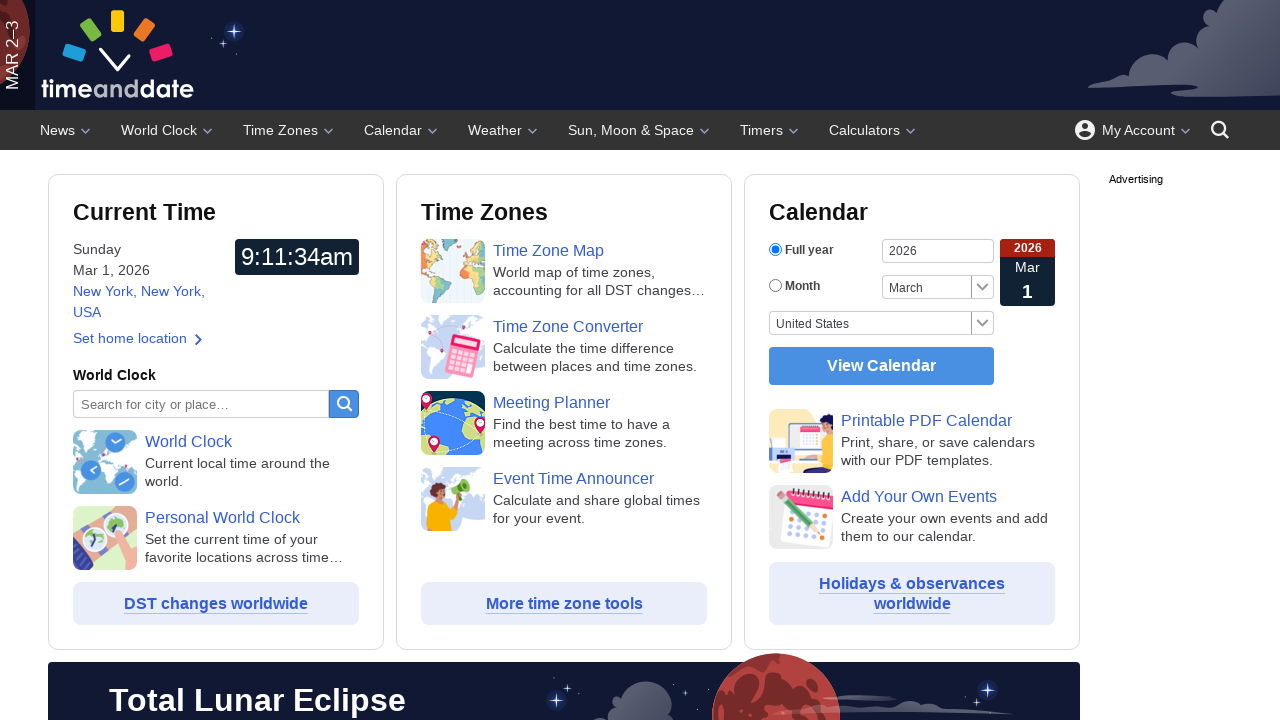

Retrieved reloaded seconds value from clock element
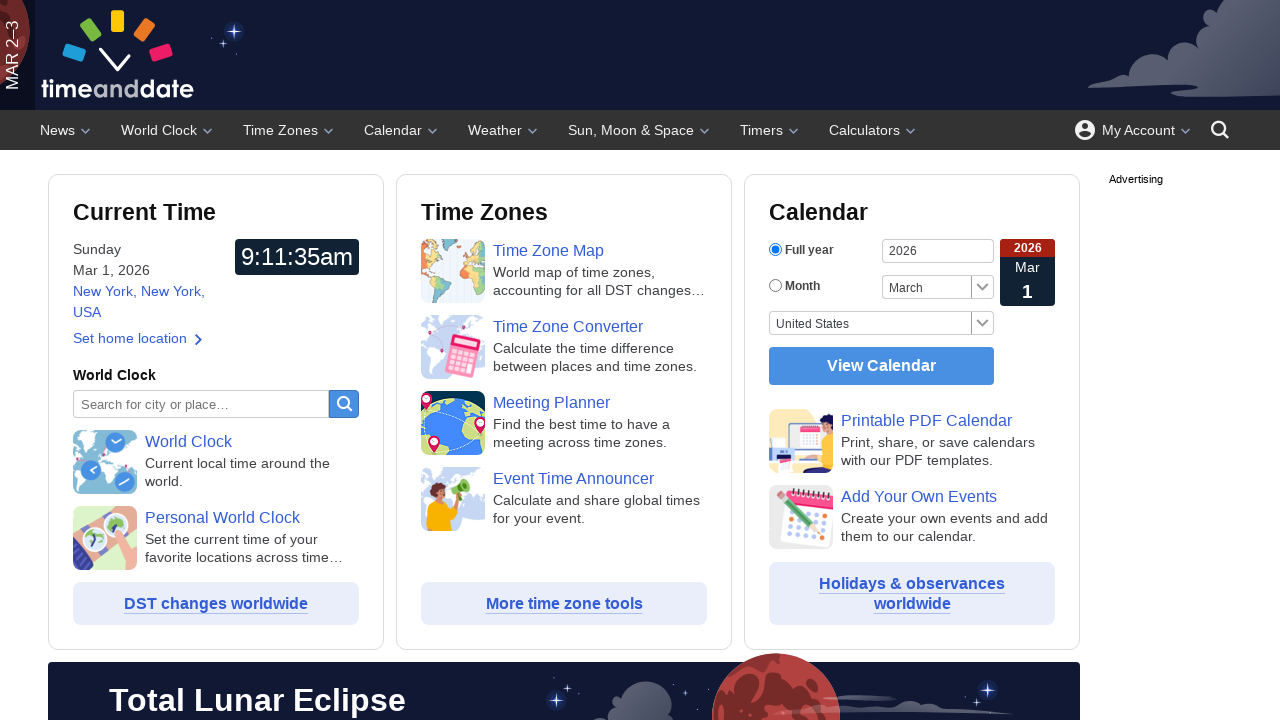

Verified seconds value changed, confirming homepage reloaded with updated content
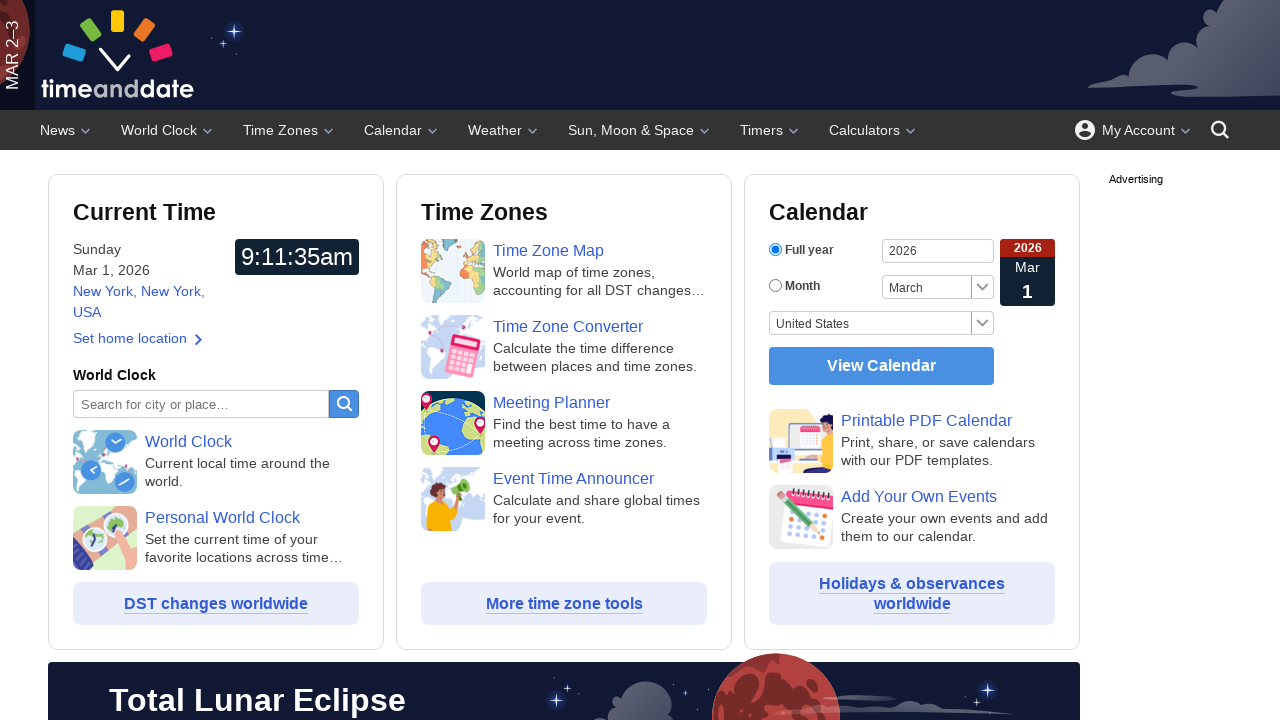

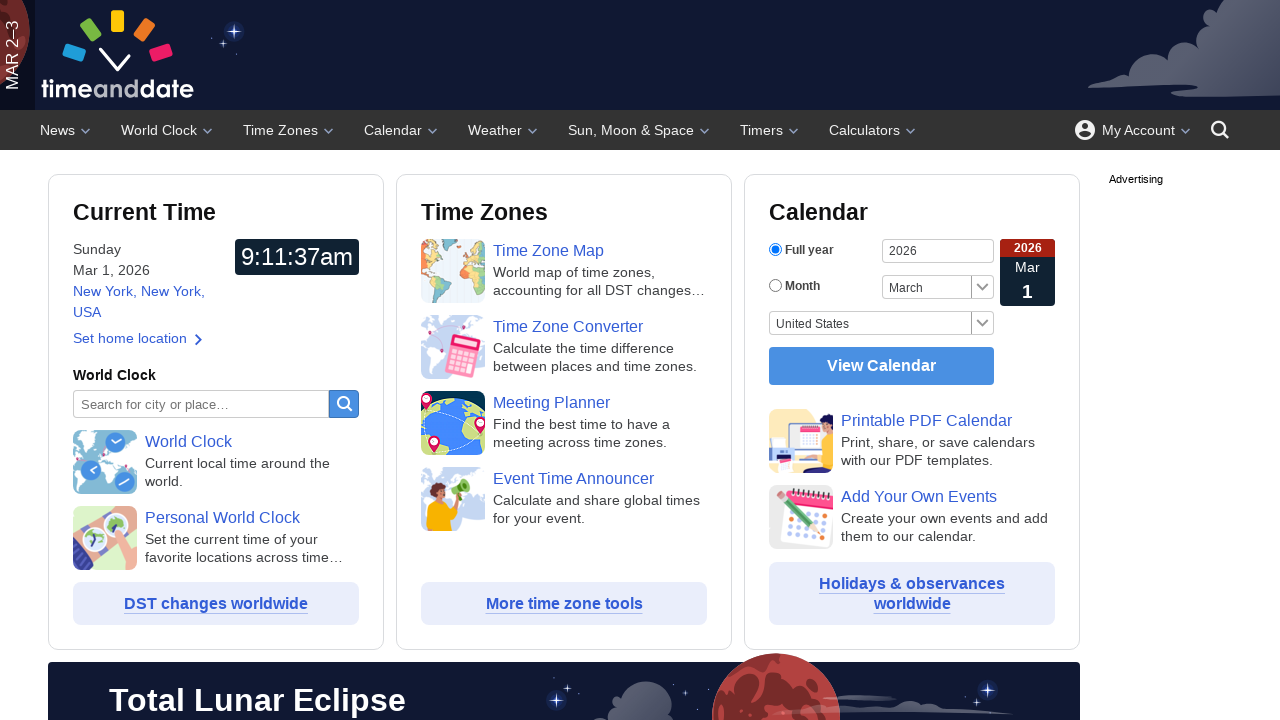